Tests scrolling functionality on a page with a fixed table header, scrolls the page and table, then verifies that the sum of values in the table matches the displayed total

Starting URL: https://rahulshettyacademy.com/AutomationPractice/

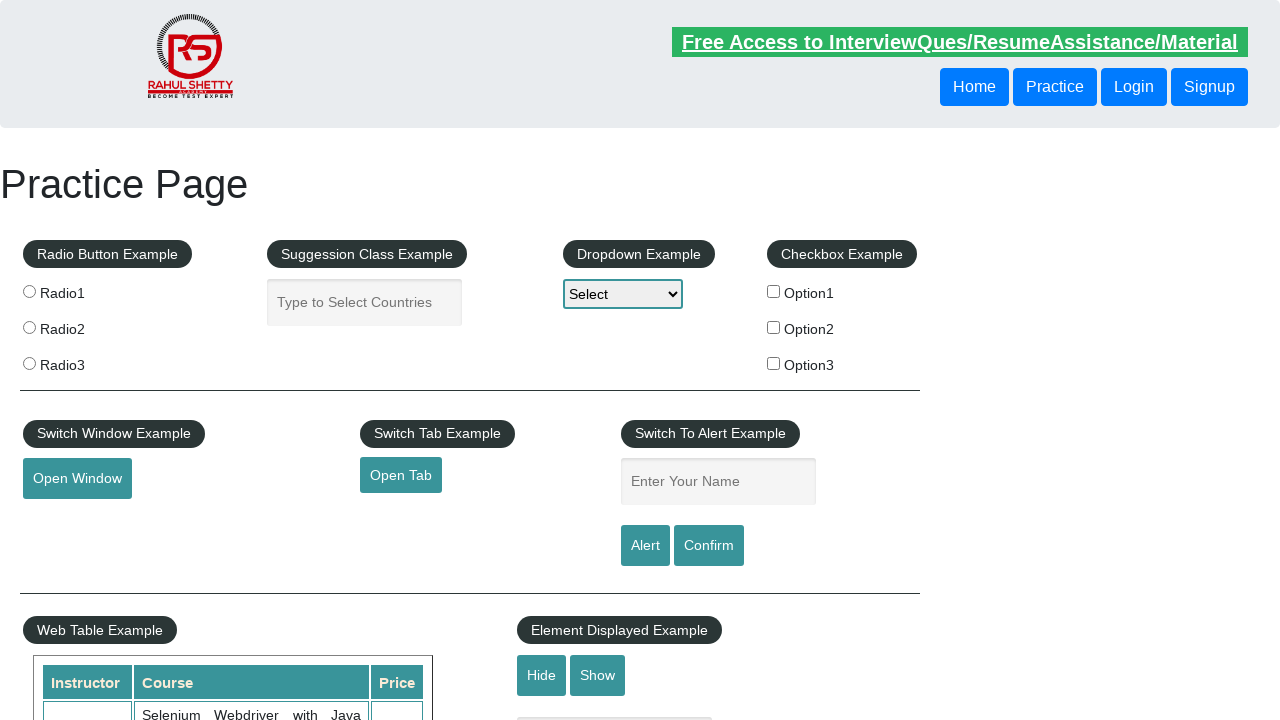

Scrolled main window down by 500 pixels
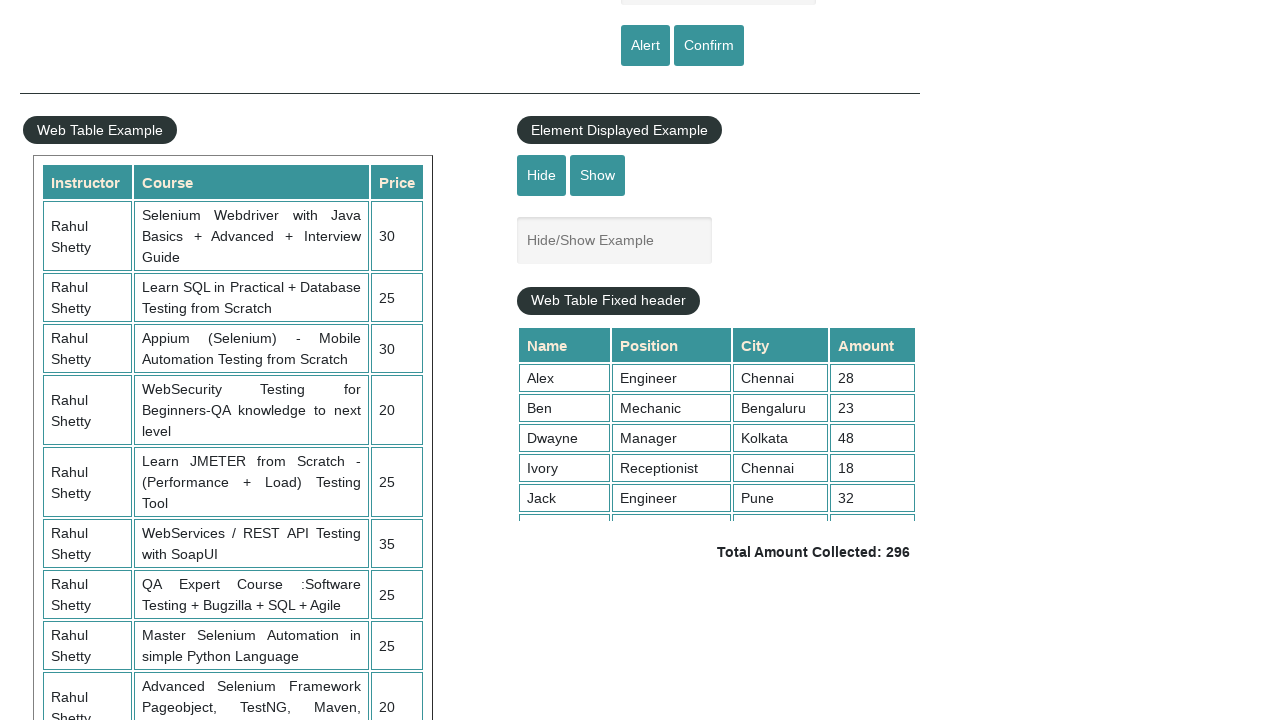

Waited 3 seconds for scroll to complete
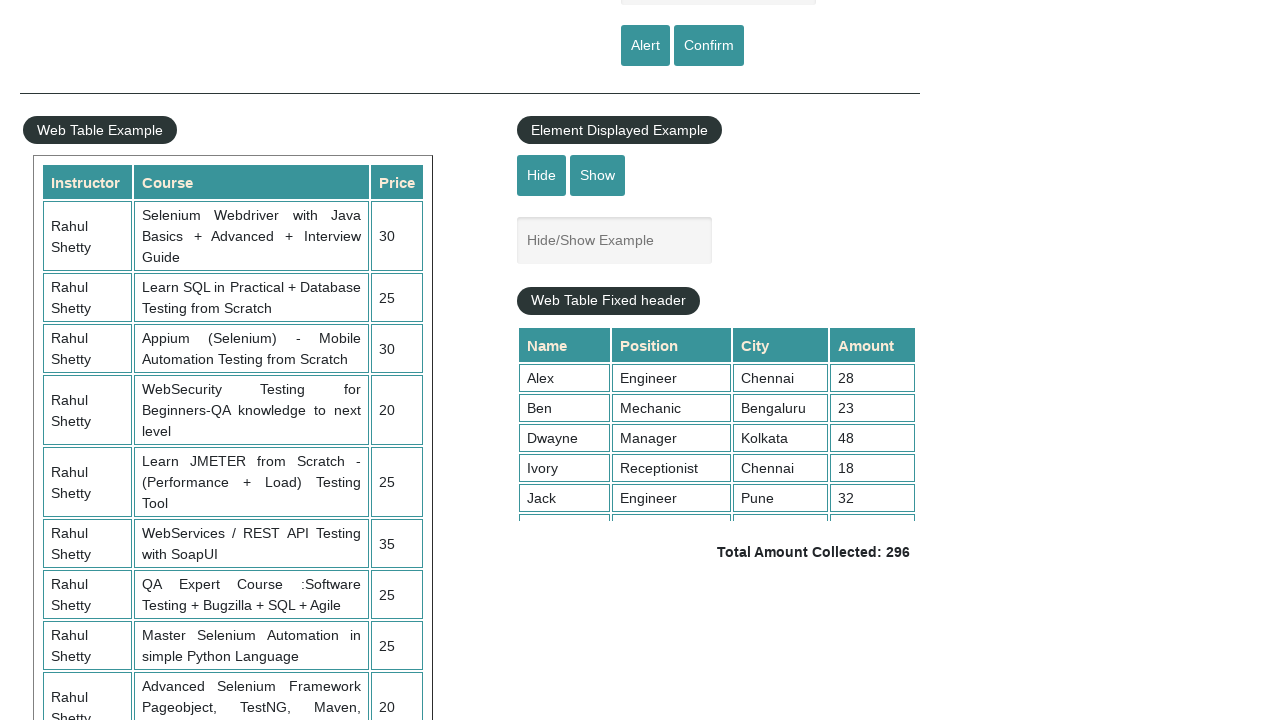

Scrolled table with fixed header to bottom
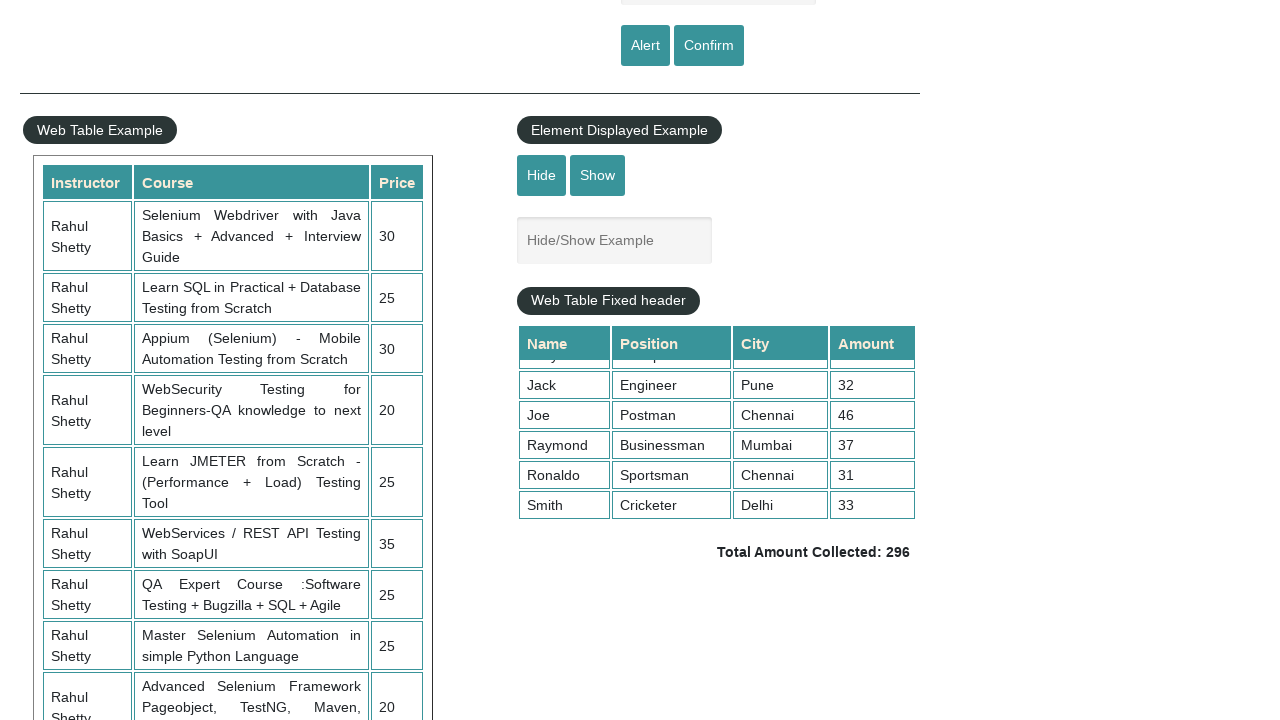

Retrieved all values from 4th column of table
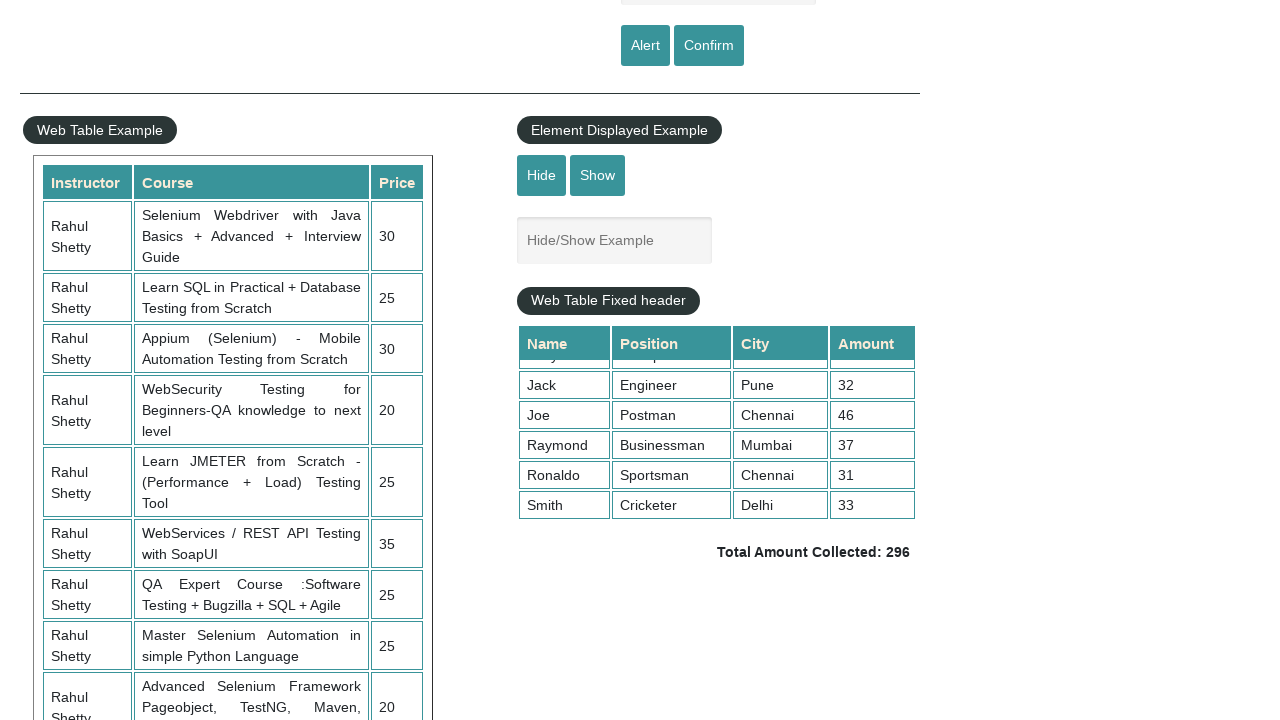

Calculated sum of table values: 296
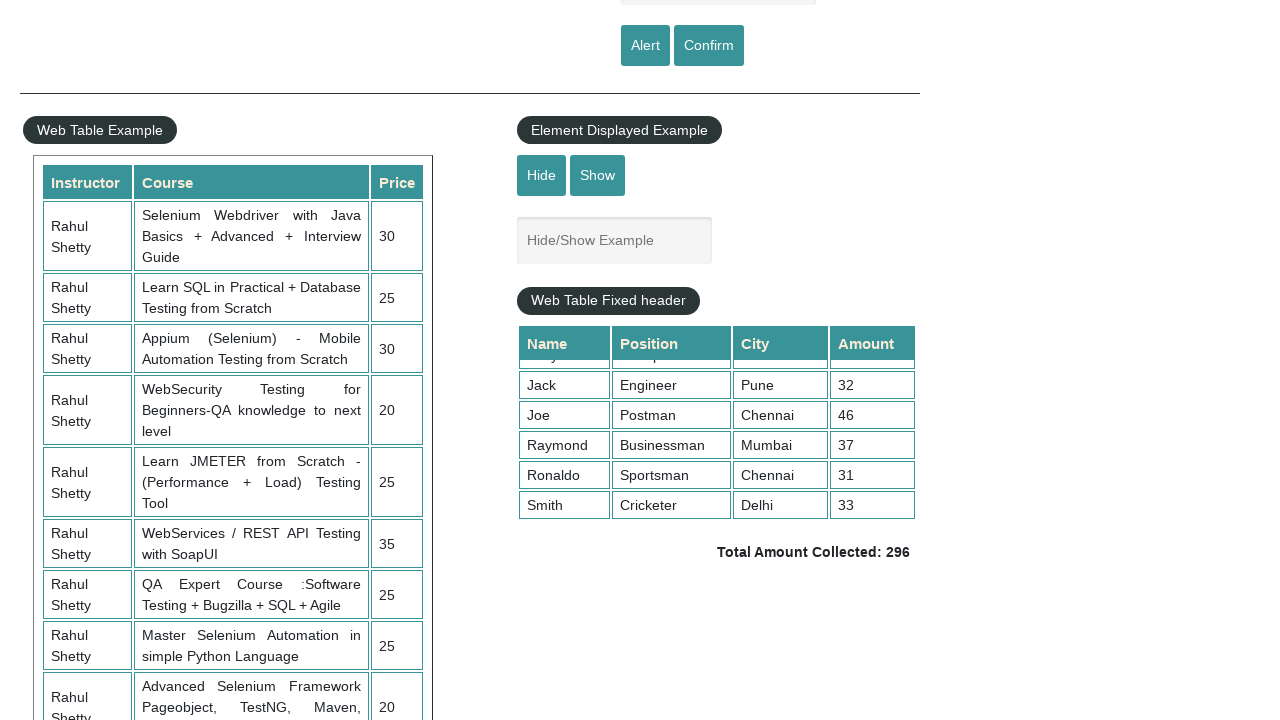

Retrieved displayed total amount from page
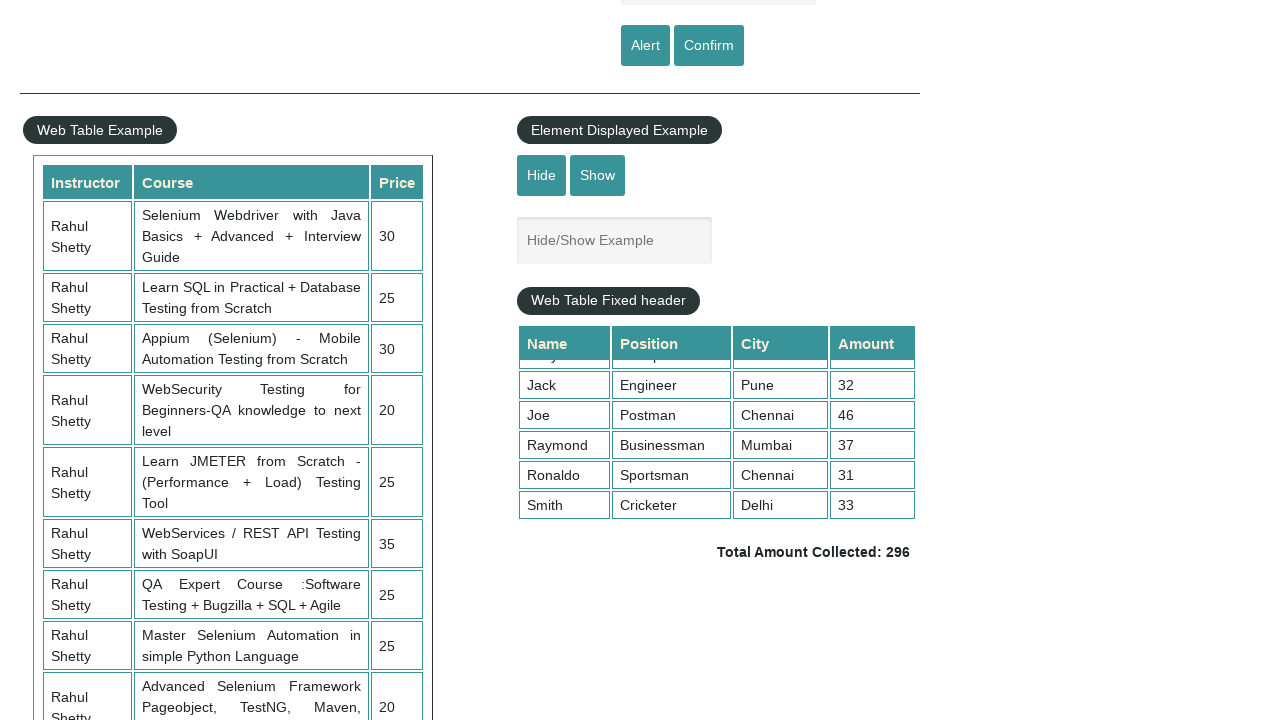

Parsed displayed total: 296
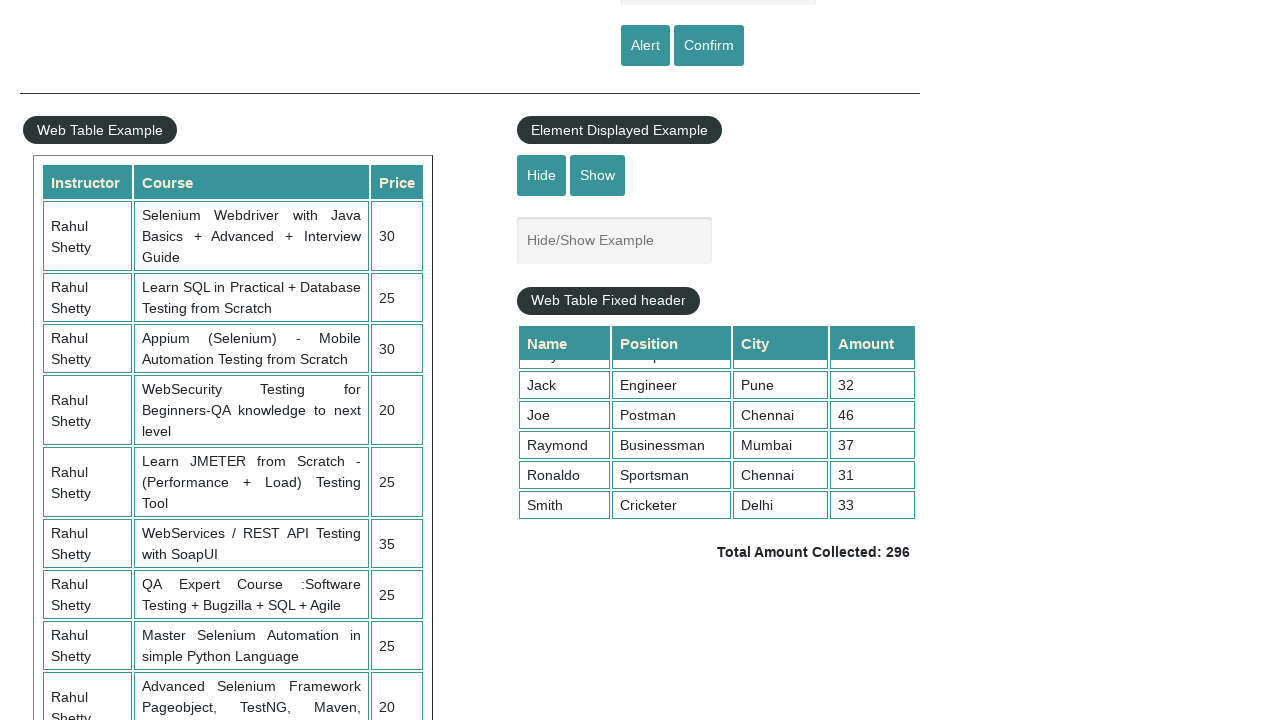

Verified calculated sum (296) matches displayed total (296)
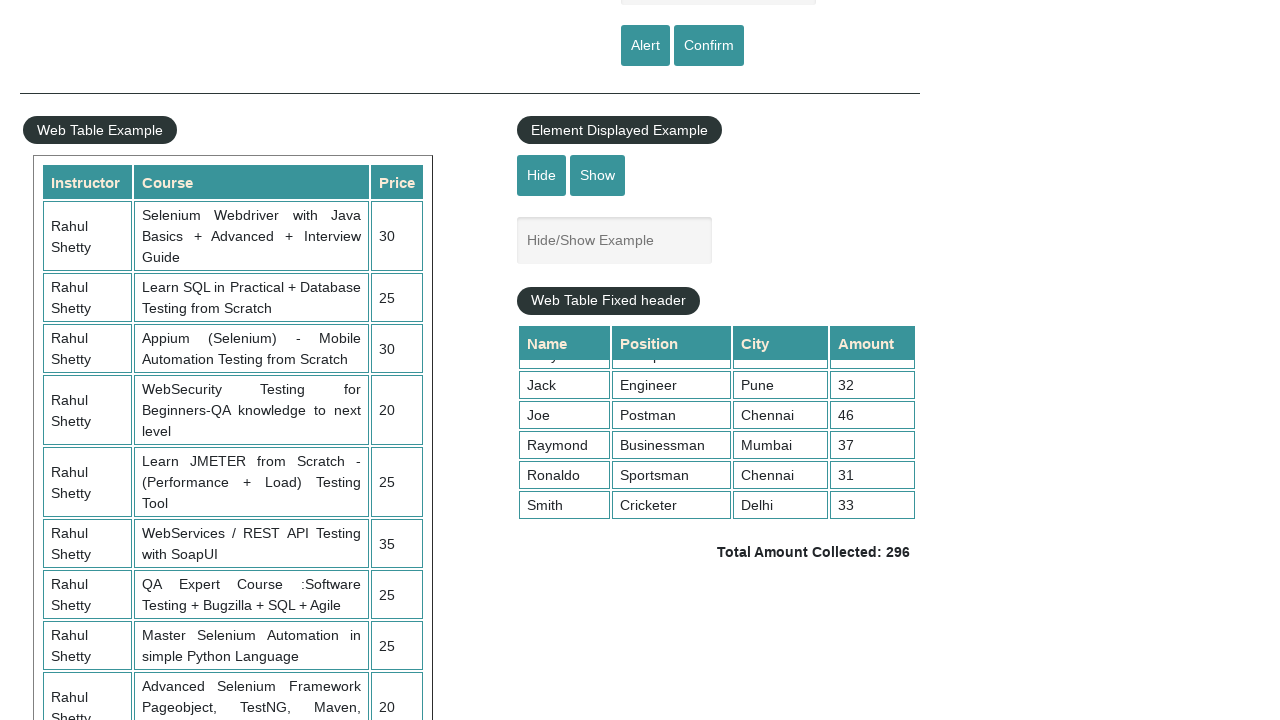

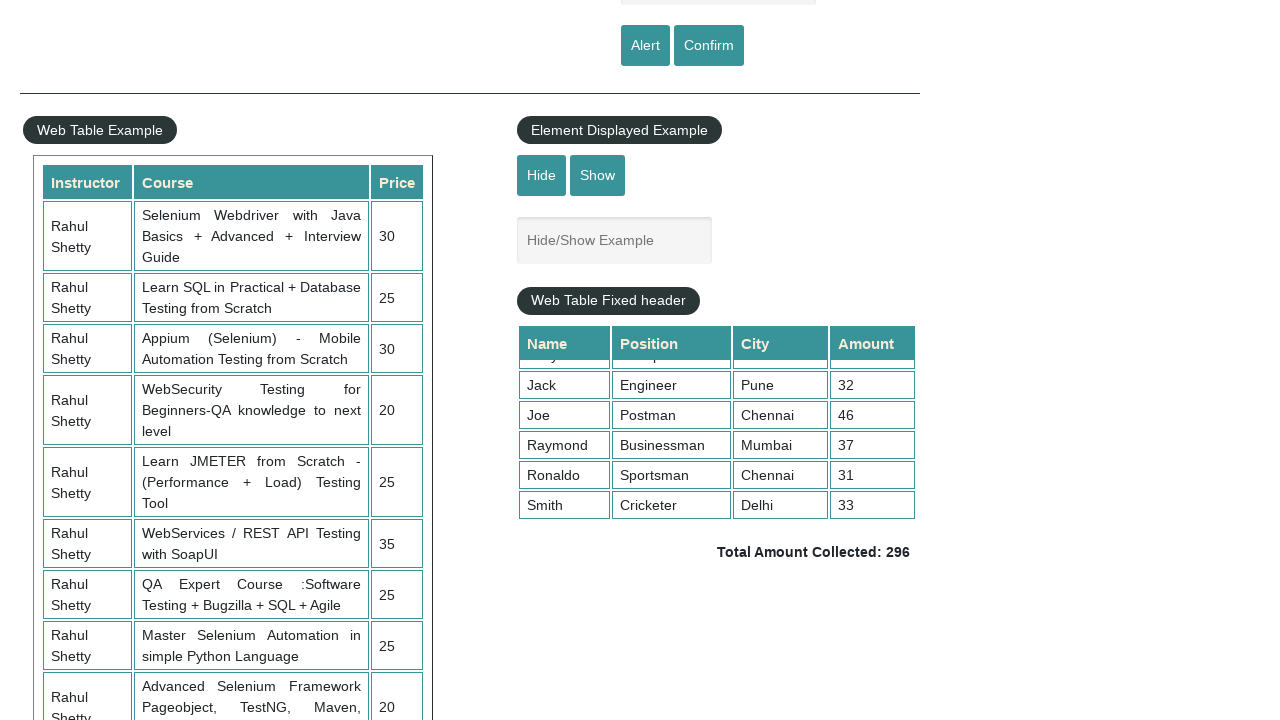